Tests the visibility toggle functionality by verifying a text element is displayed, clicking a hide button, and verifying the element is no longer displayed

Starting URL: https://rahulshettyacademy.com/AutomationPractice

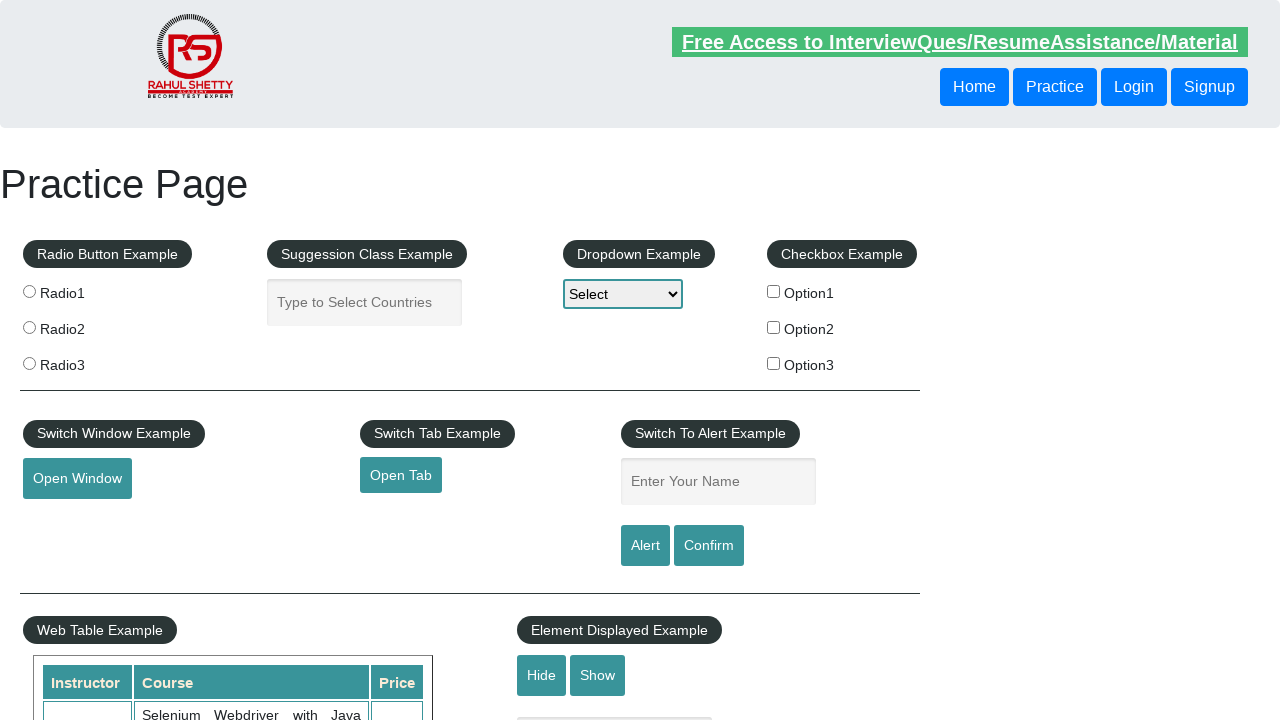

Verified that the text element is initially displayed
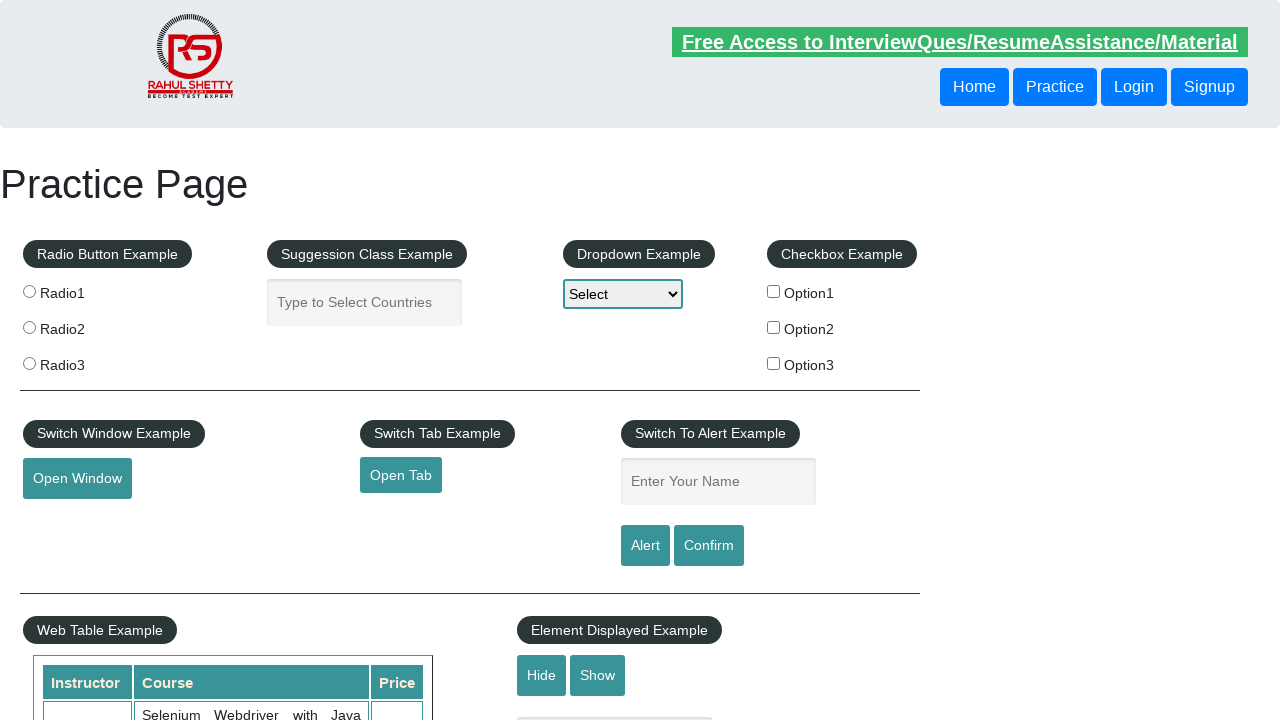

Clicked the hide button to hide the text element at (542, 675) on #hide-textbox
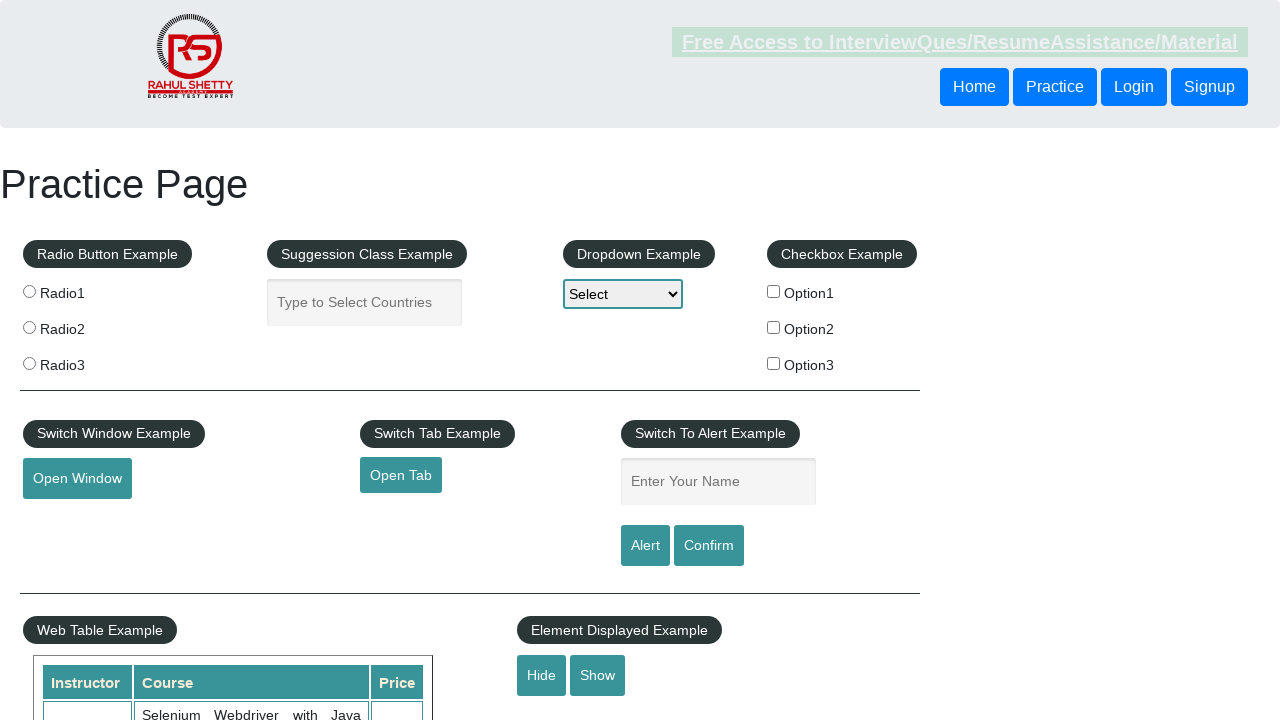

Verified that the text element is now hidden
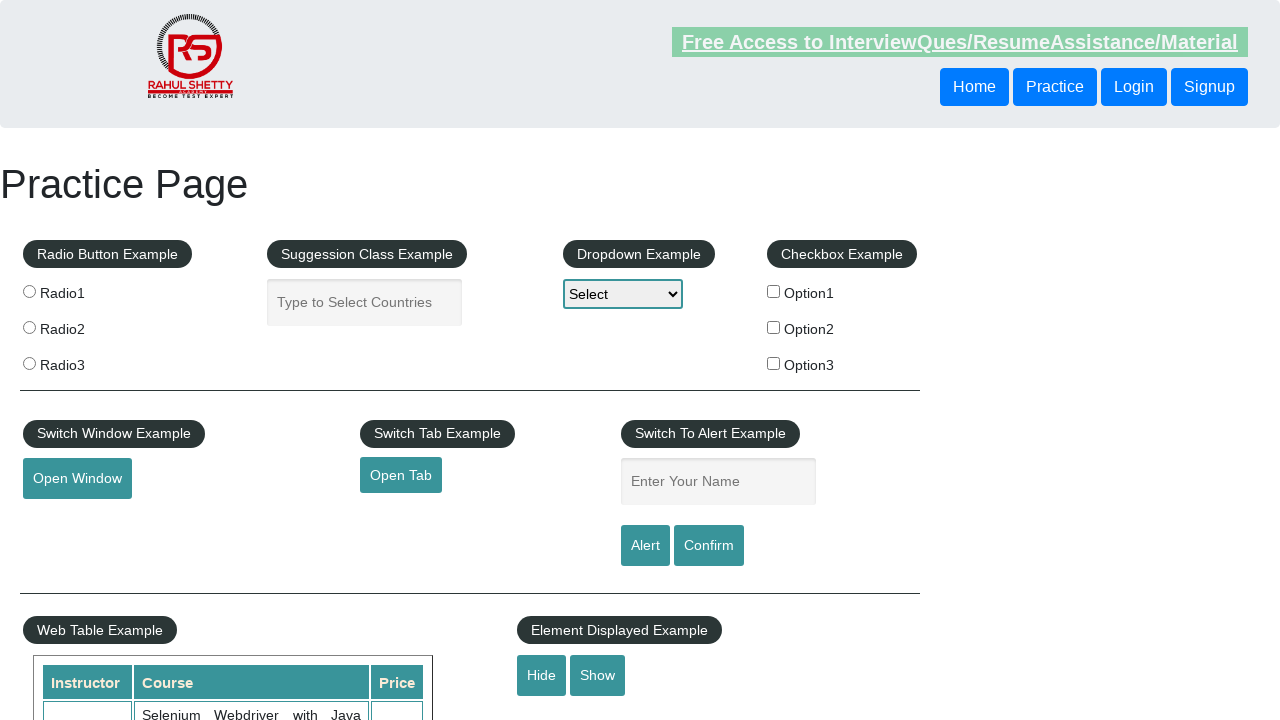

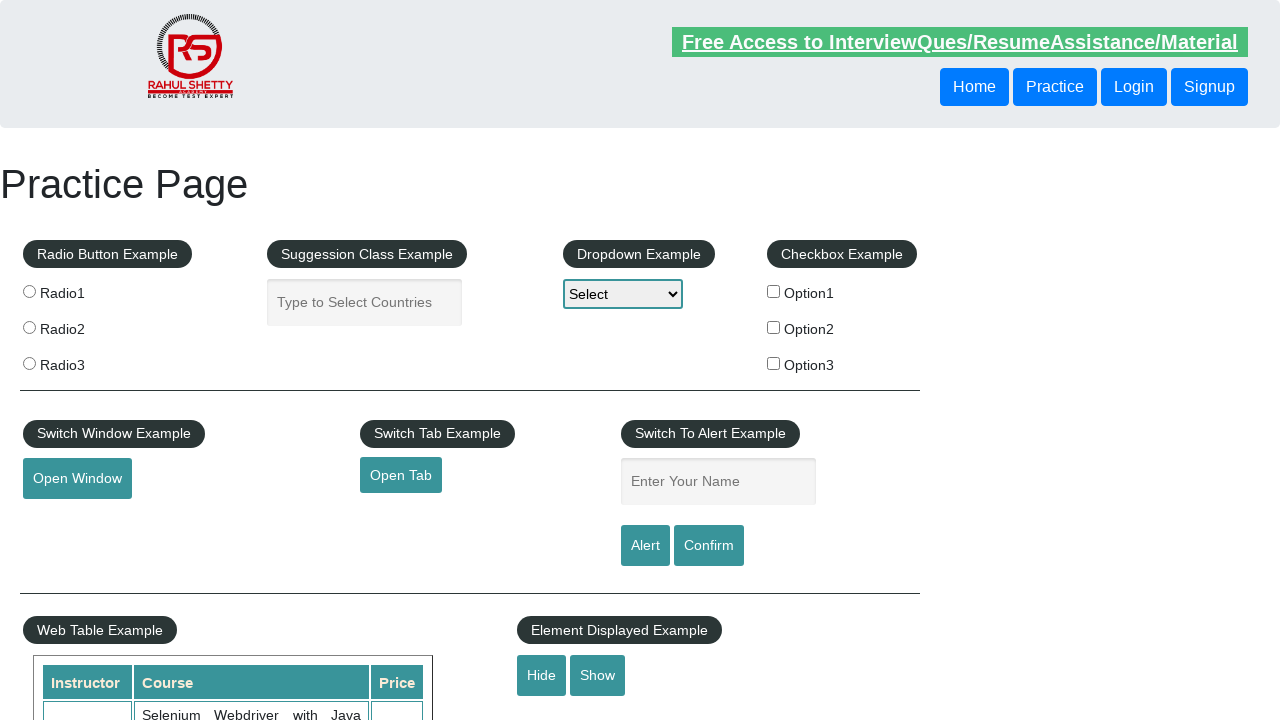